Navigates to the Platzi website homepage and verifies the page loads successfully

Starting URL: https://www.platzi.com

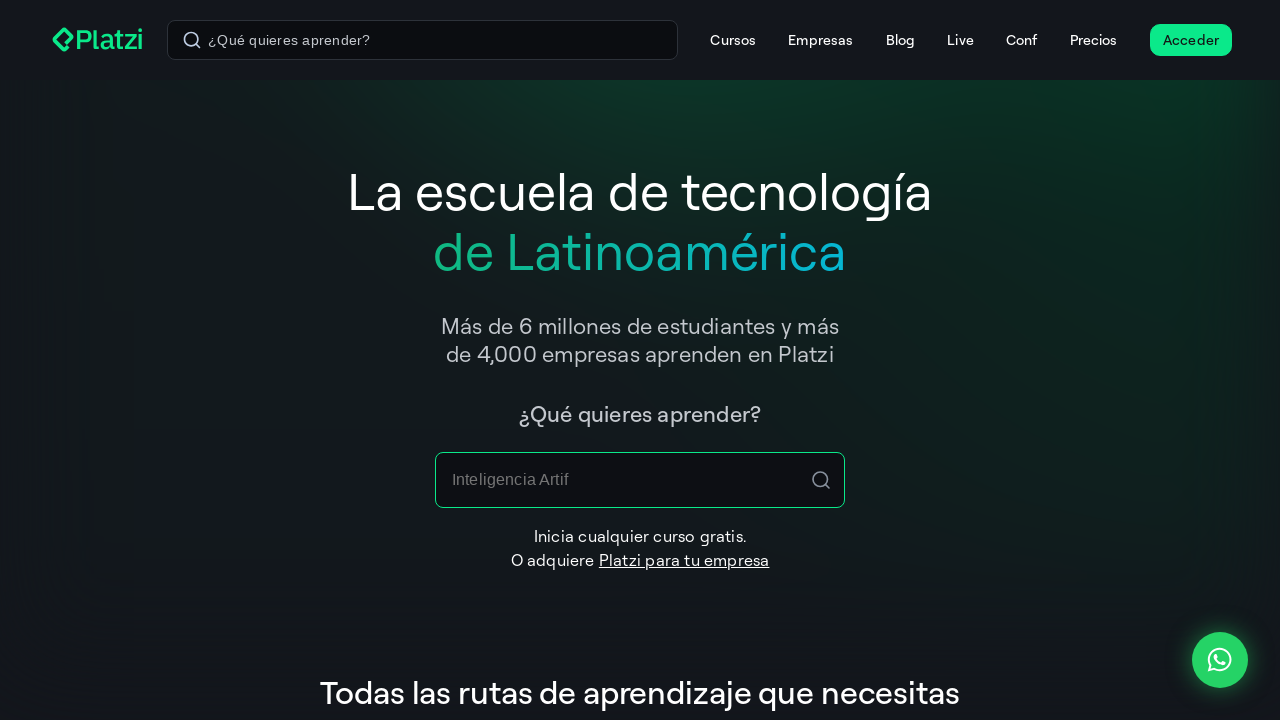

Platzi homepage loaded successfully (DOM content interactive)
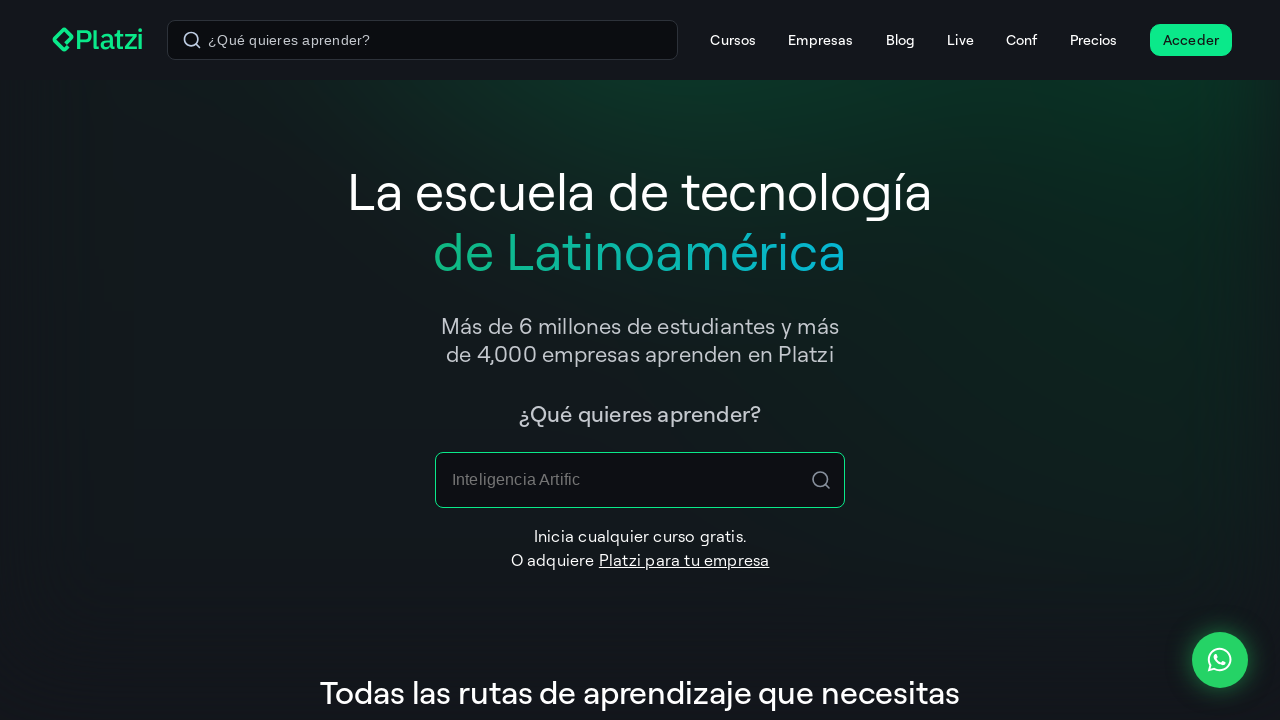

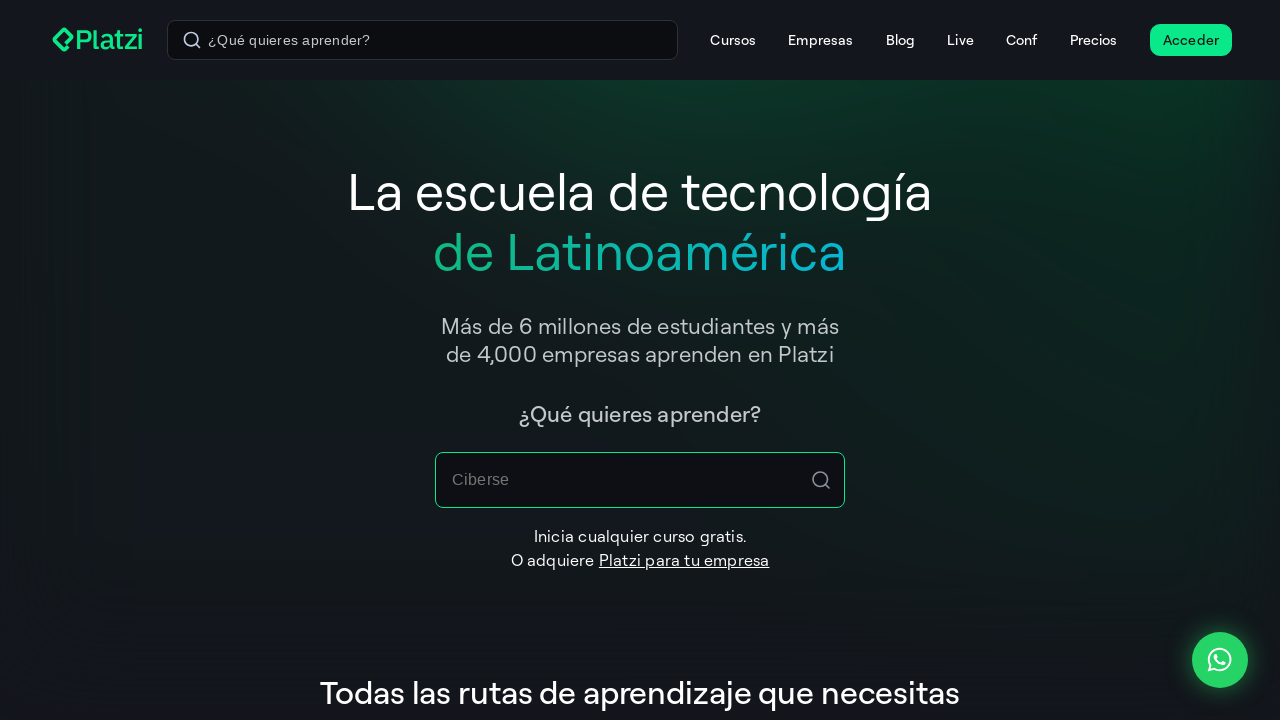